Tests window handling by clicking a link that opens a new window, extracting text from the new window, and using that text to fill a form field in the original window

Starting URL: https://rahulshettyacademy.com/loginpagePractise/

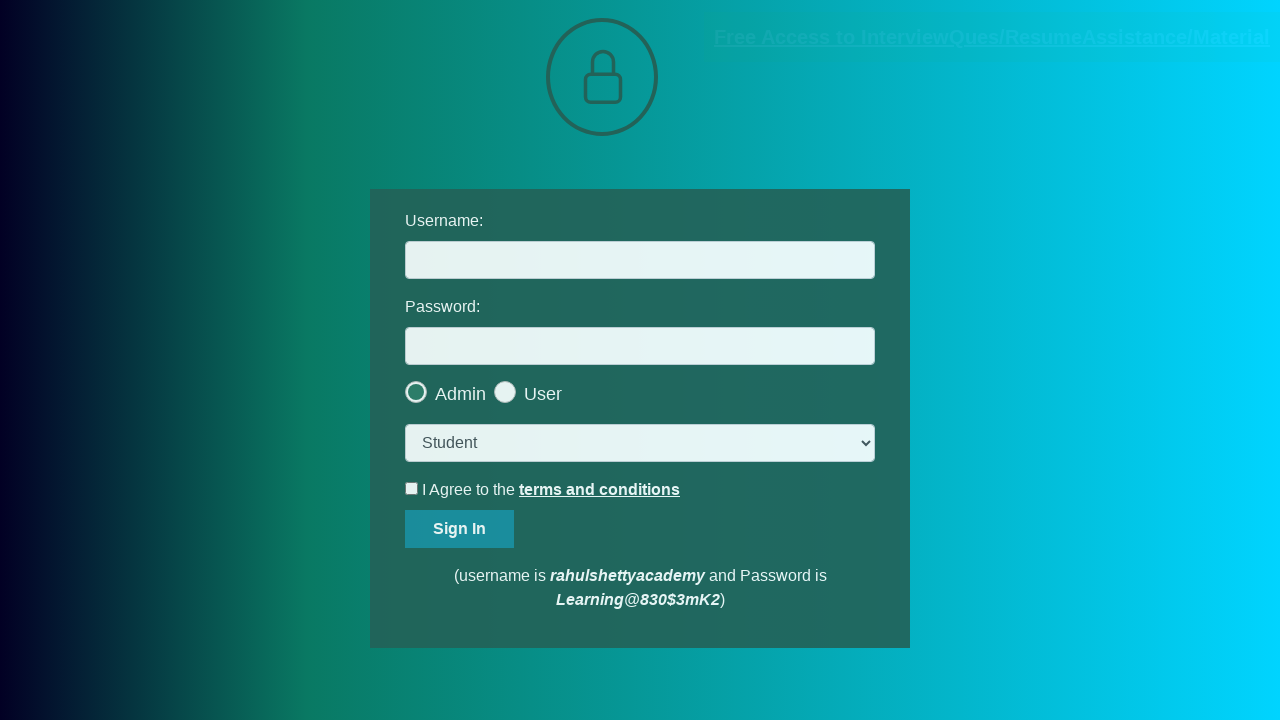

Waited for blinking text link to appear
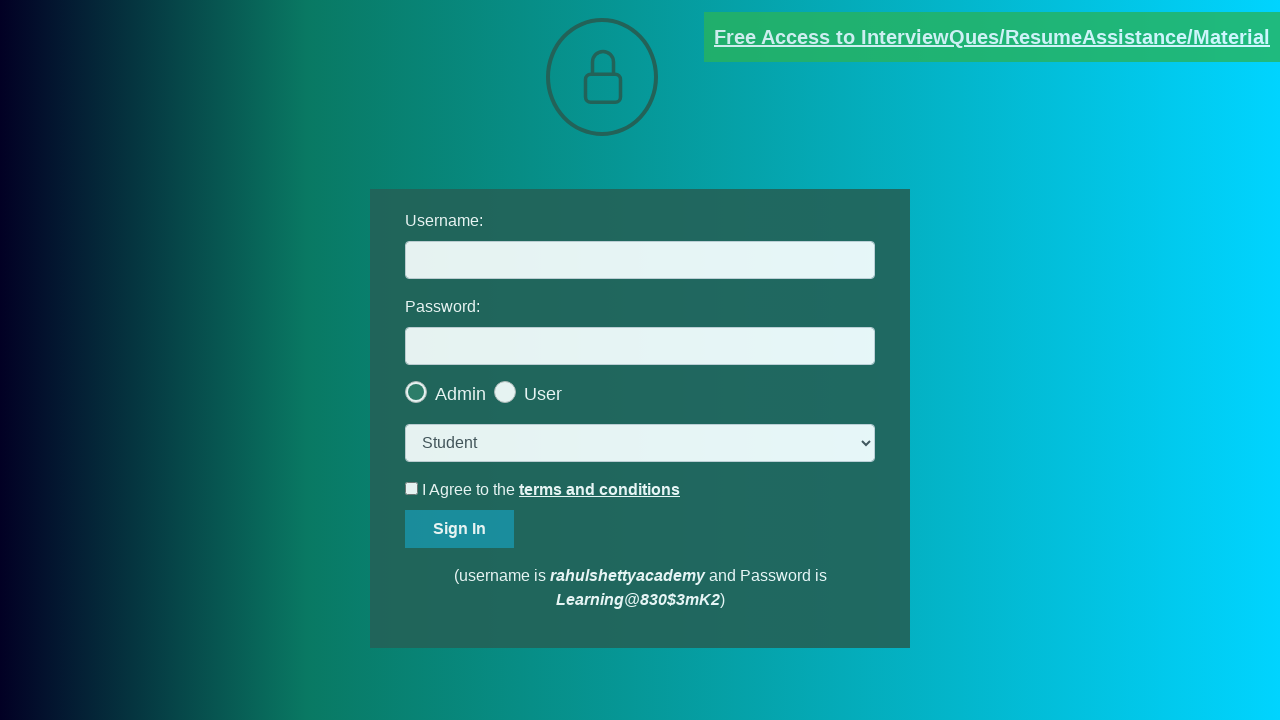

Clicked blinking text link to open new window at (992, 37) on xpath=//a[@class='blinkingText']
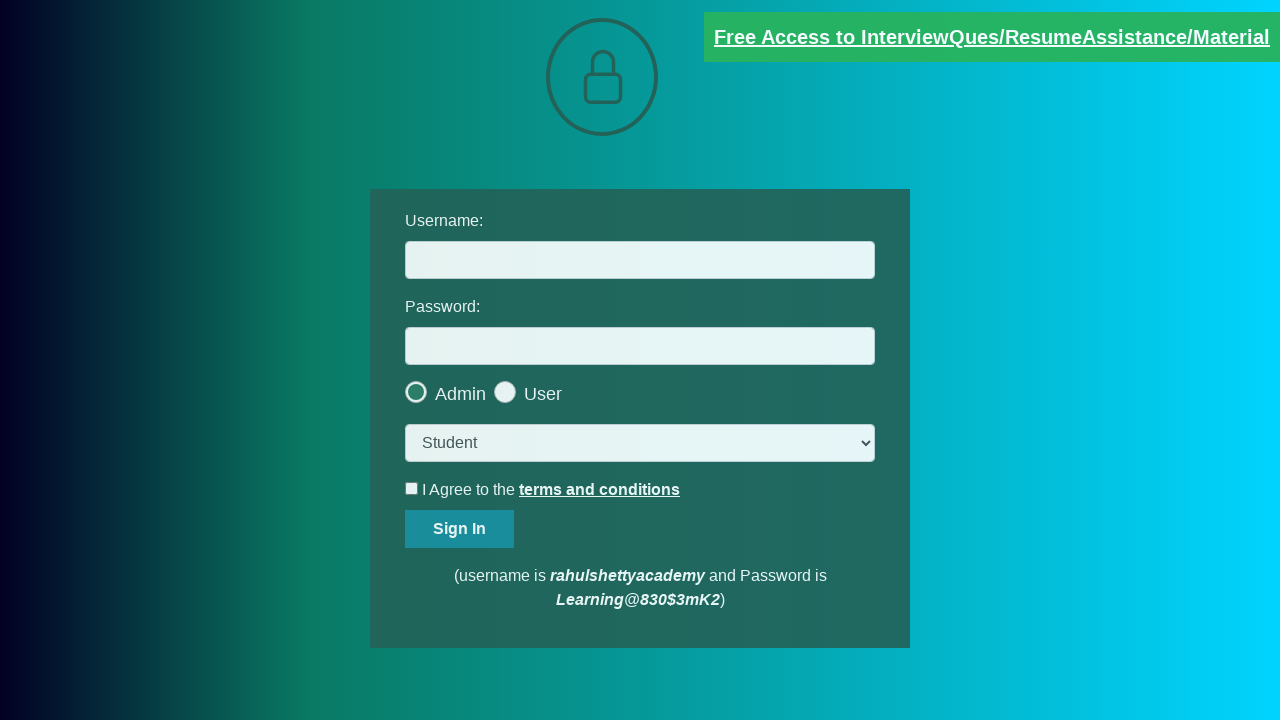

New window opened and captured
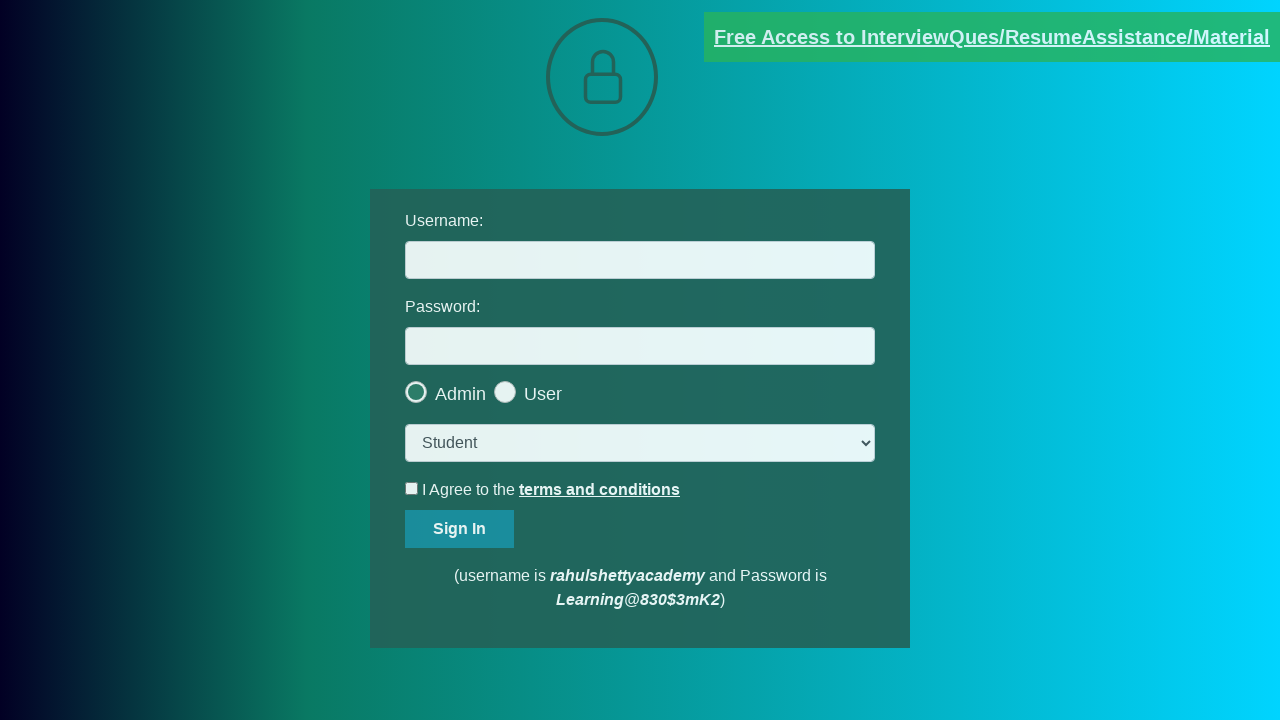

Waited for text content to load in new window
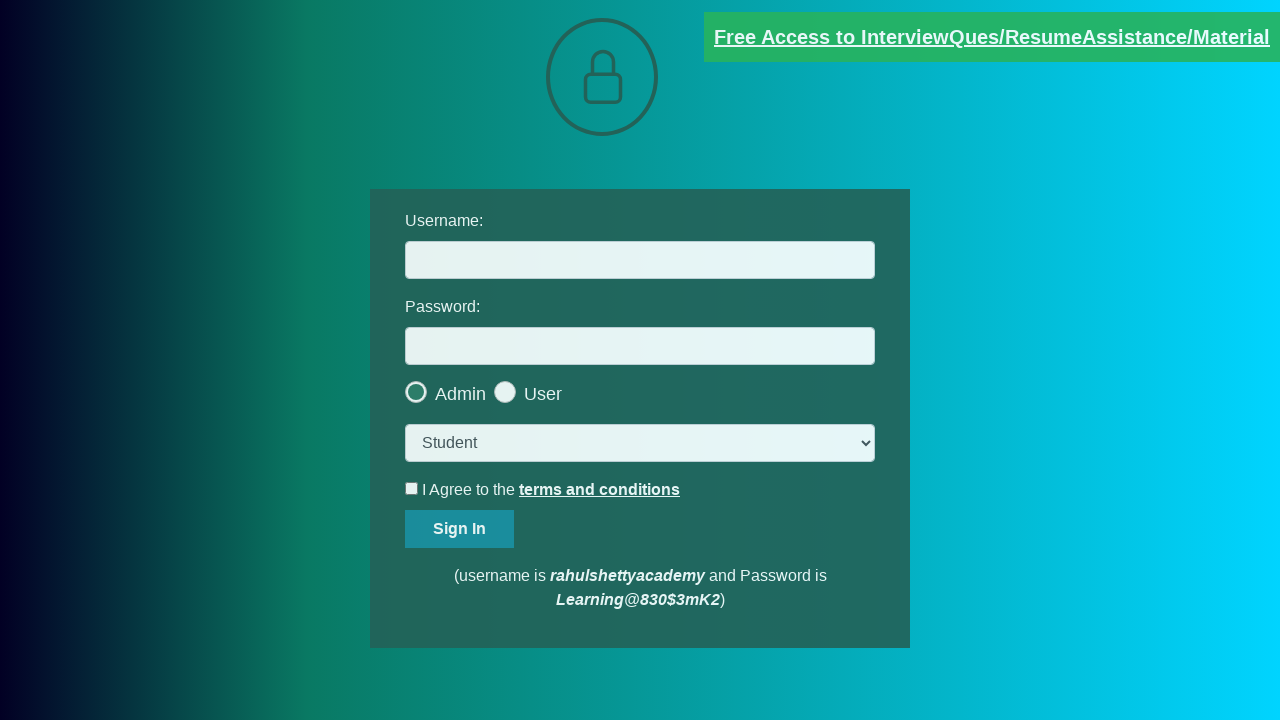

Extracted text content from new window
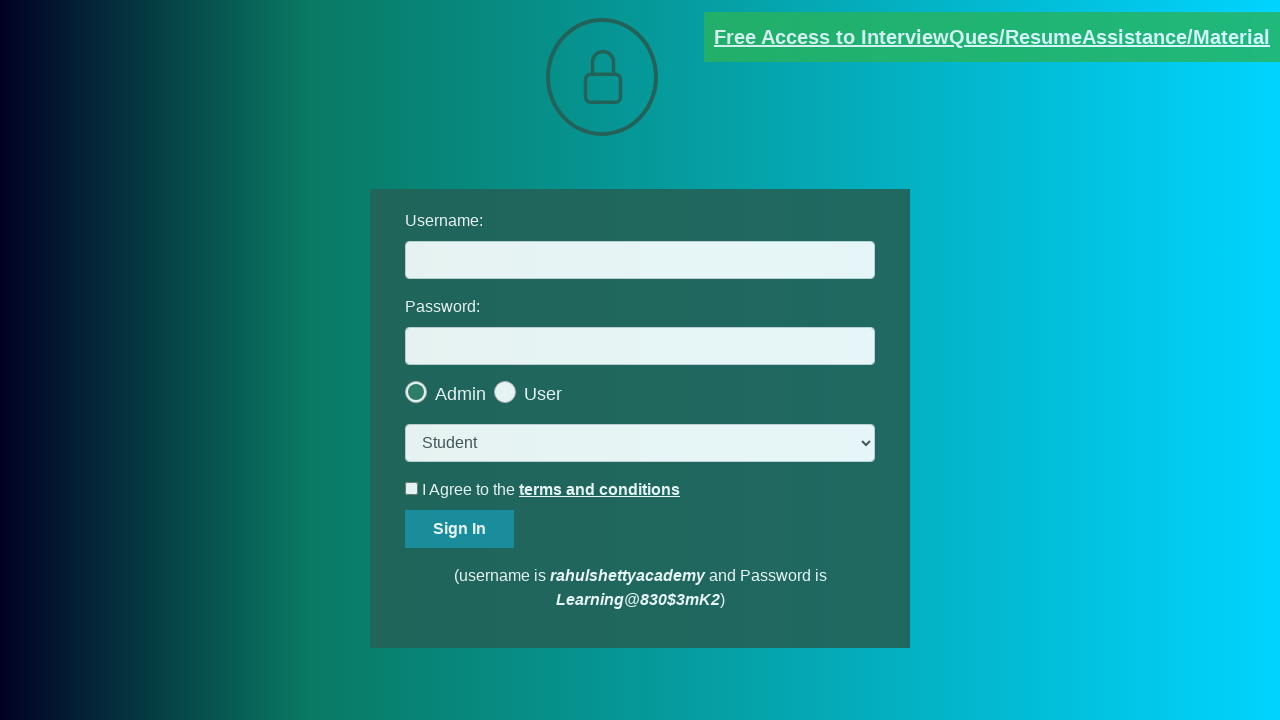

Parsed email address from text: mentor@rahulshettyacademy.com
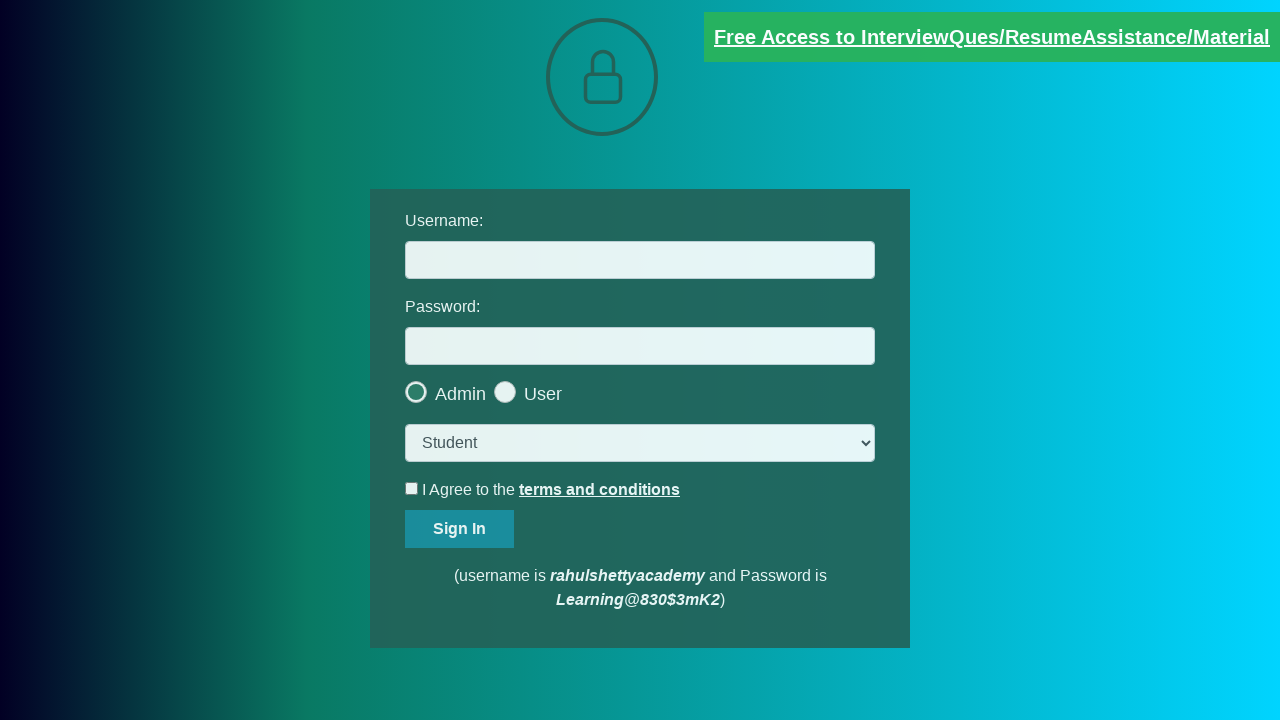

Closed new window and switched back to original window
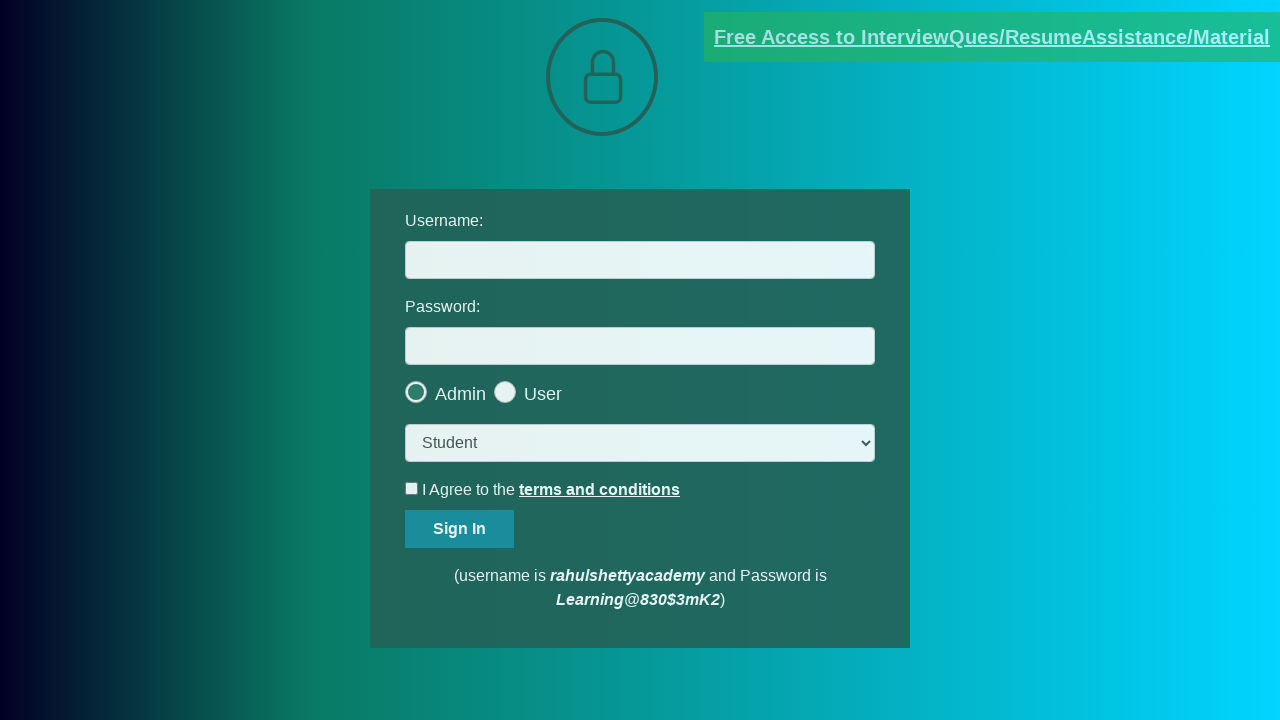

Filled username field with extracted email: mentor@rahulshettyacademy.com on //input[@id='username']
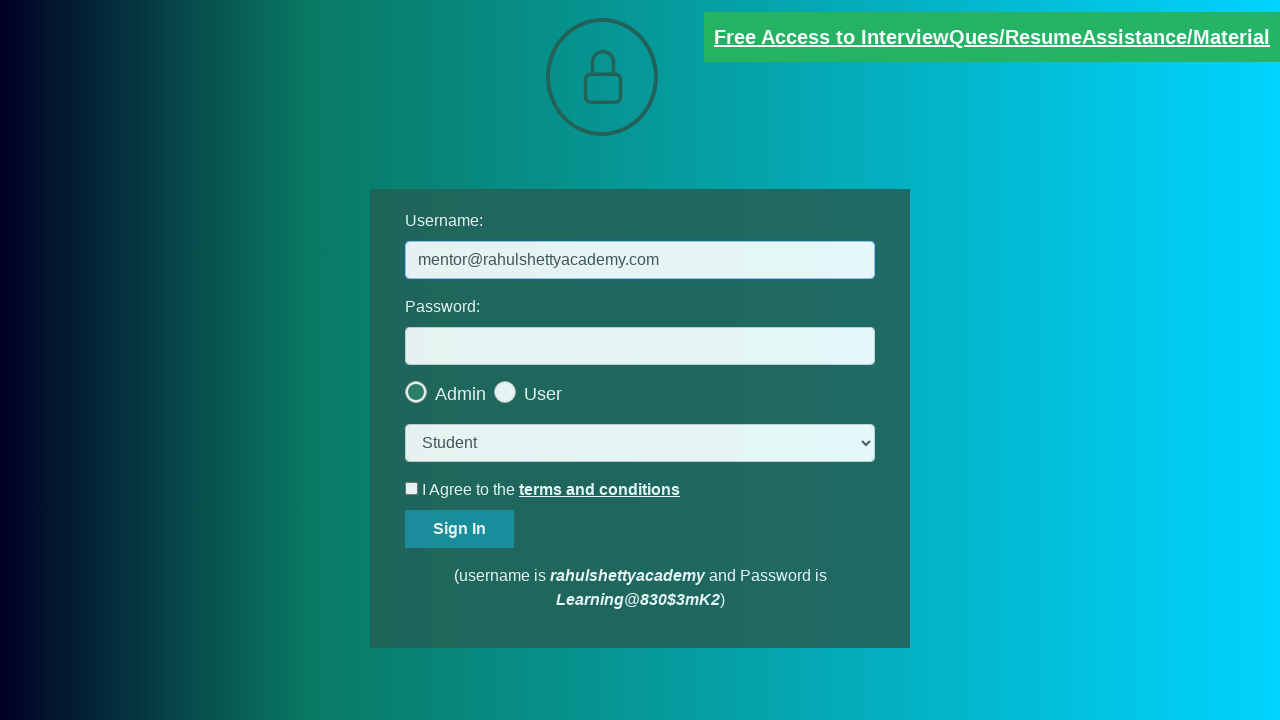

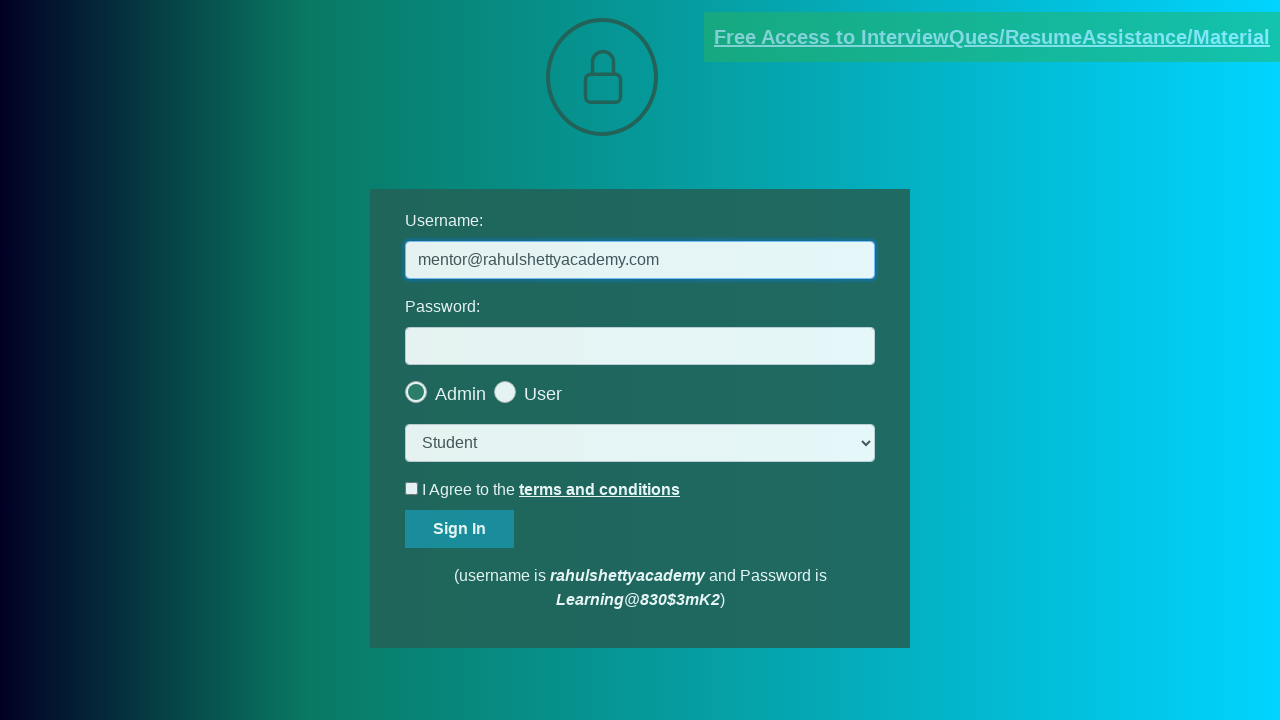